Basic sanity test that navigates to the IITM Human Brain homepage and maximizes the window

Starting URL: https://iitm.humanbrain.in/index.html

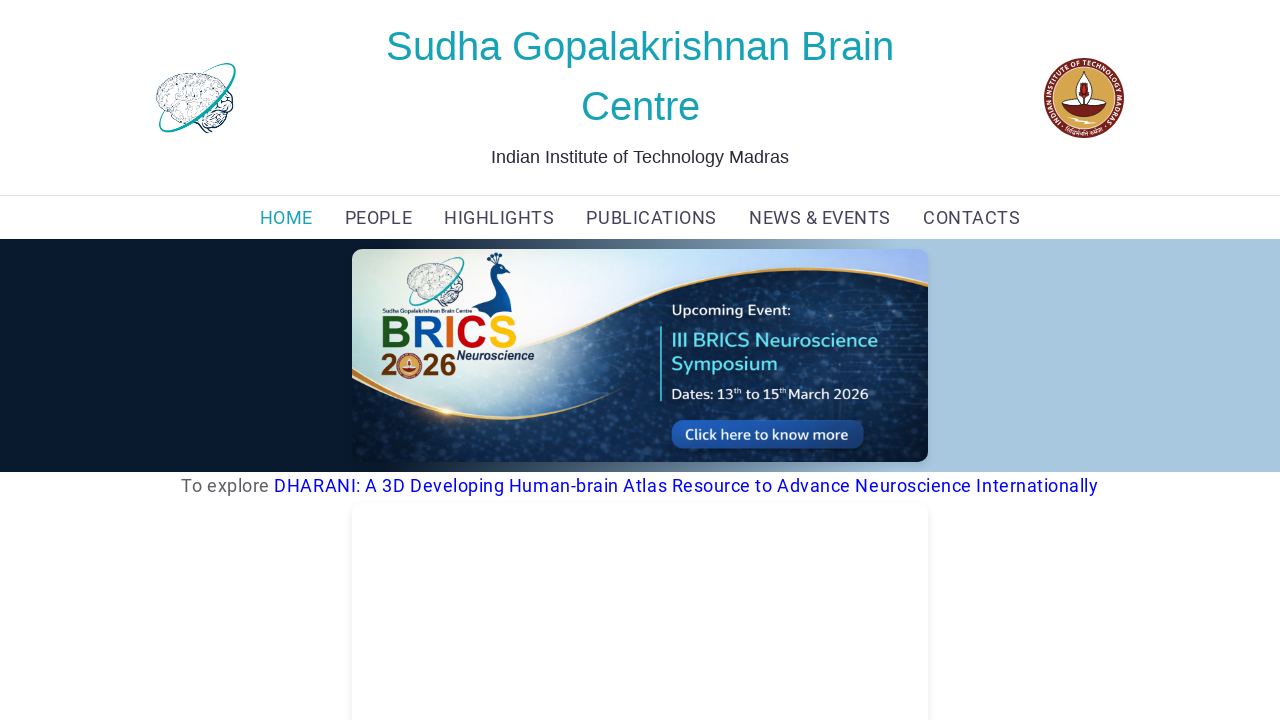

Set viewport size to 1920x1080
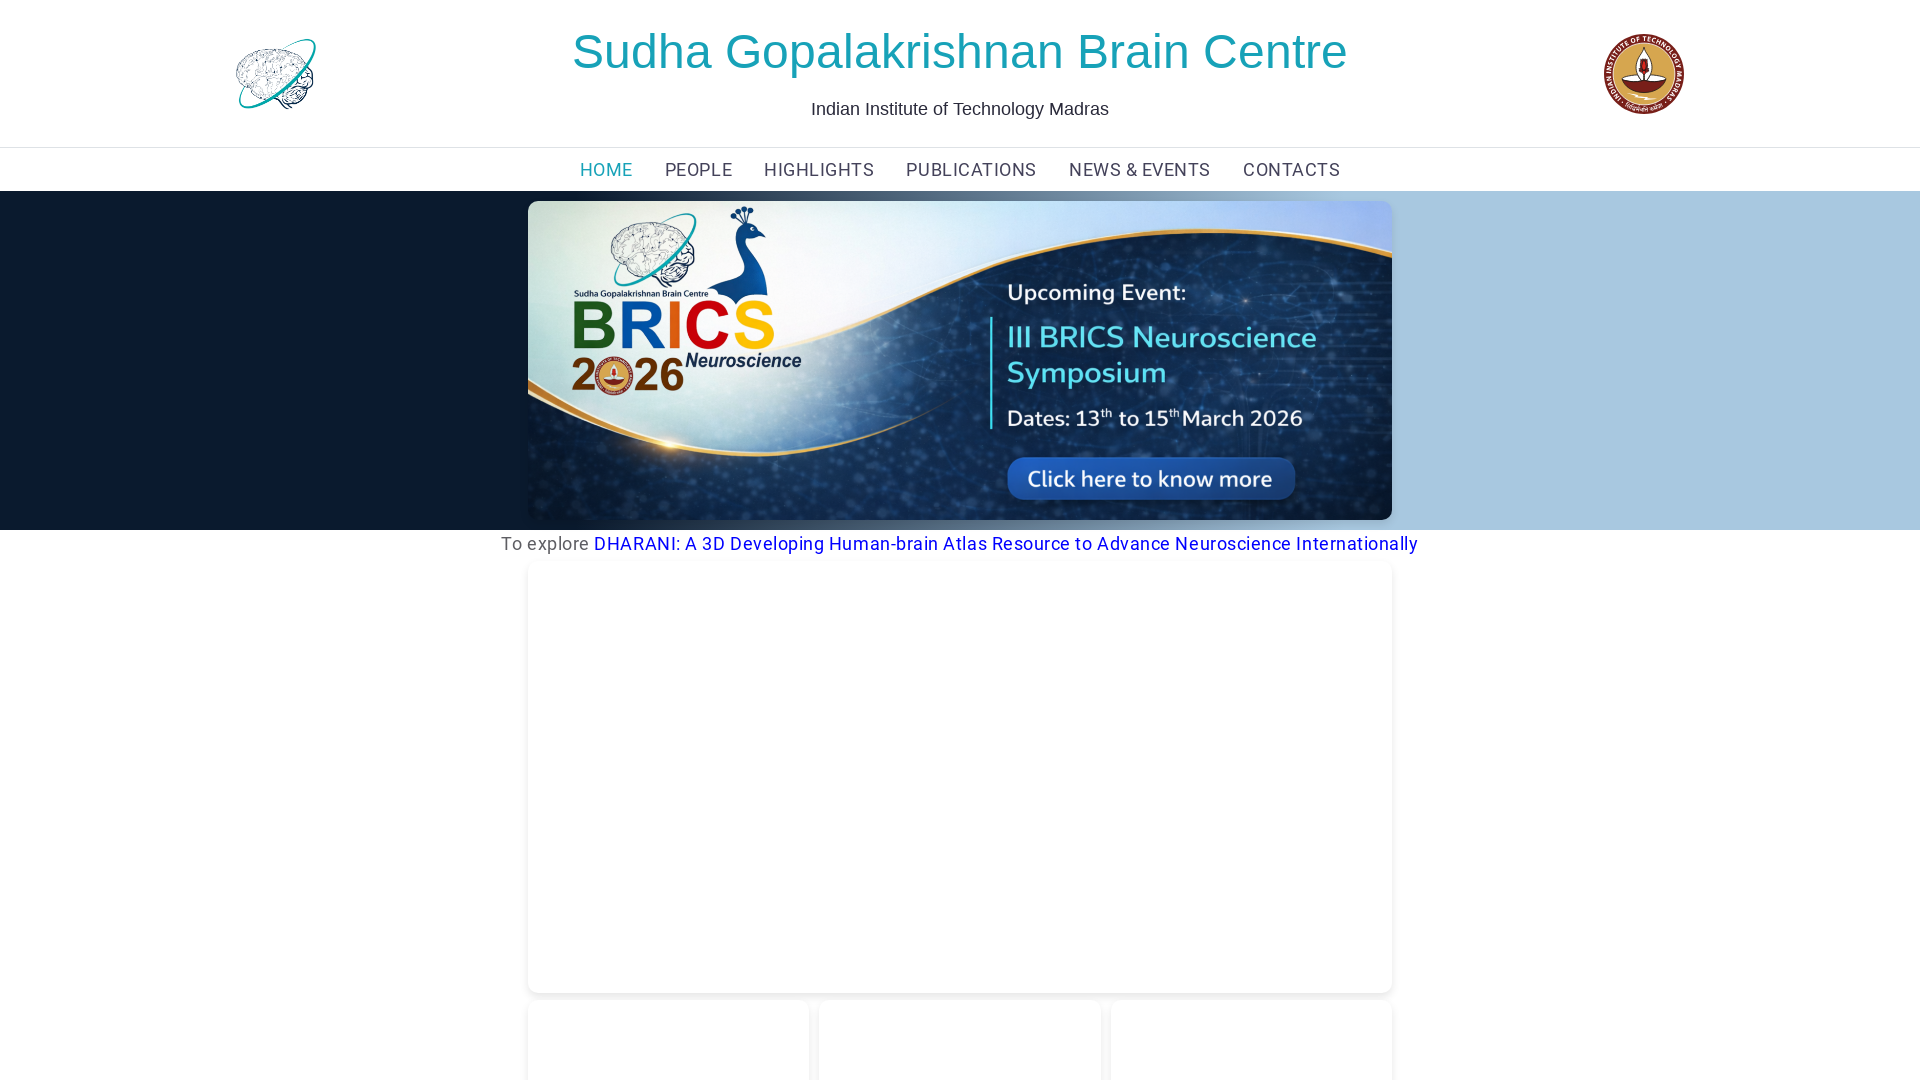

Waited for page to reach domcontentloaded state
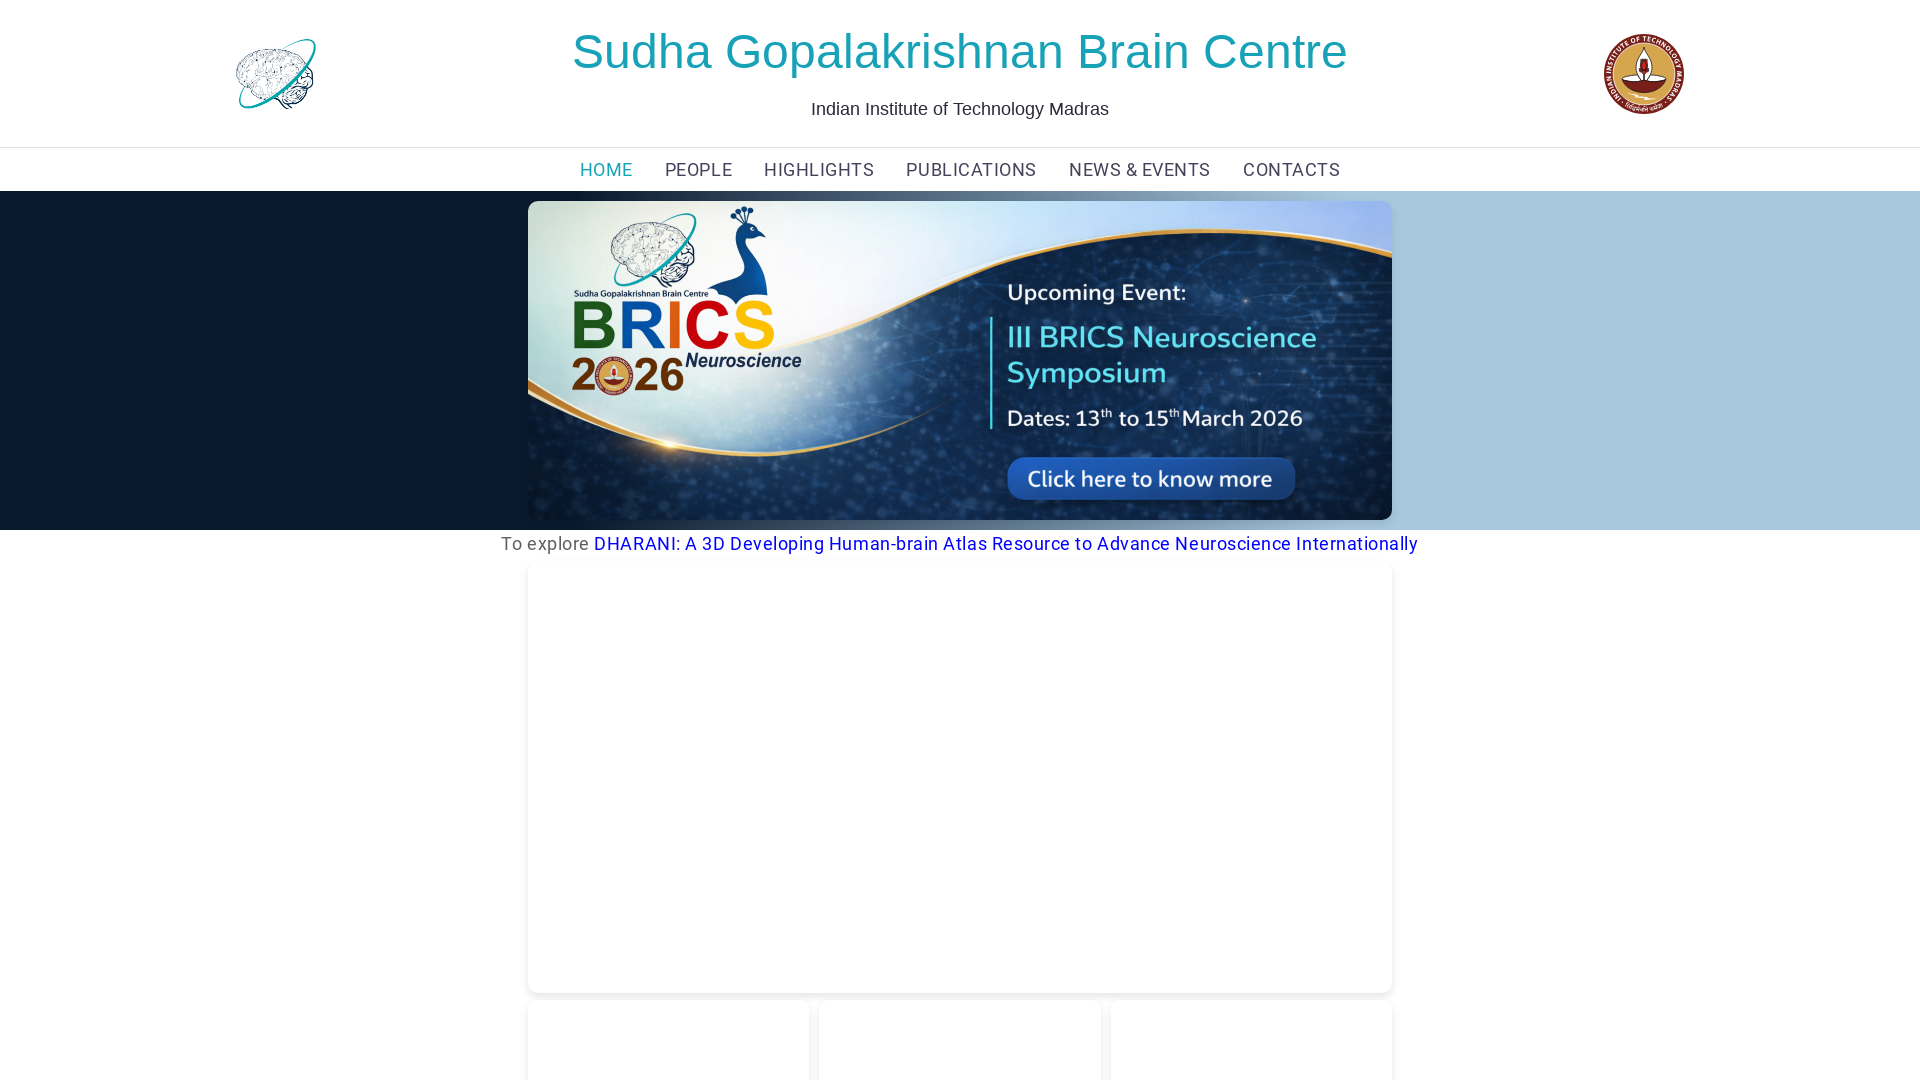

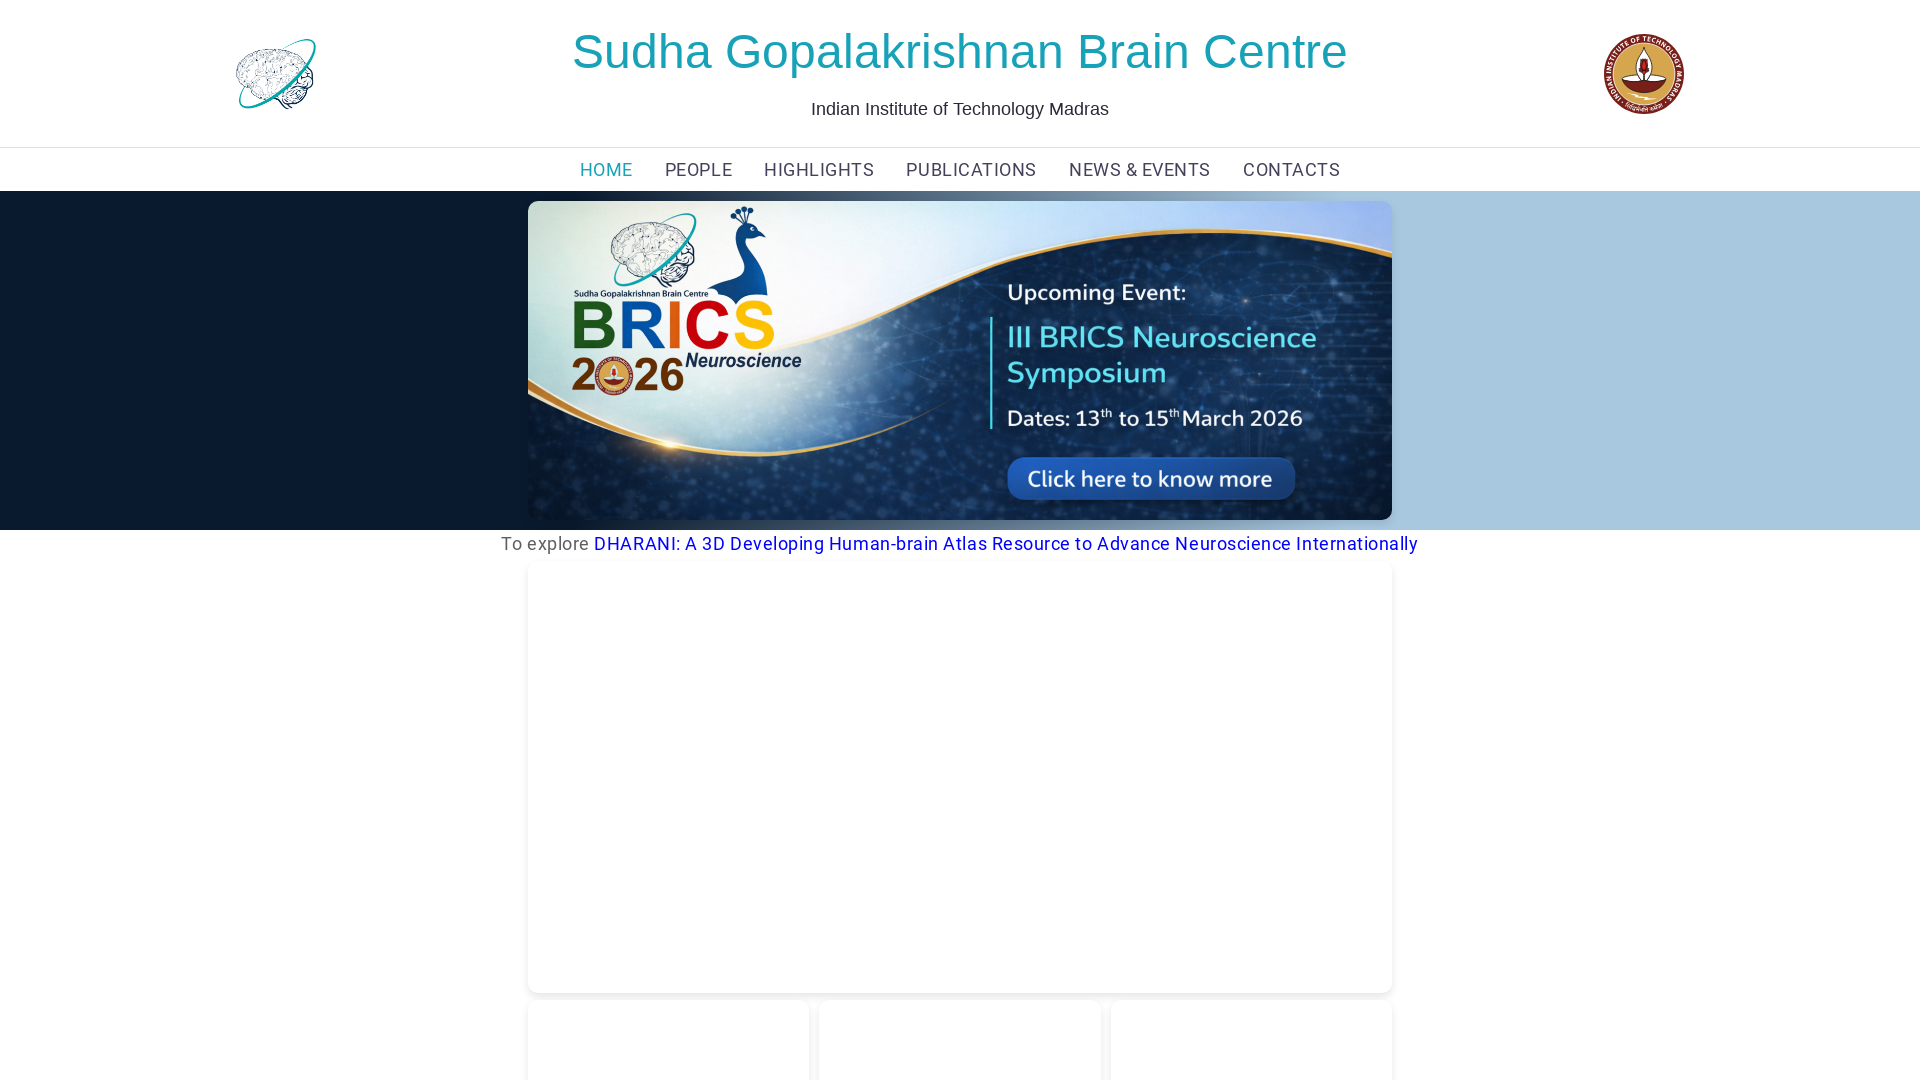